Tests dynamic loading with explicit waits by navigating to Example 1, clicking Start, and waiting for the result element

Starting URL: https://the-internet.herokuapp.com/

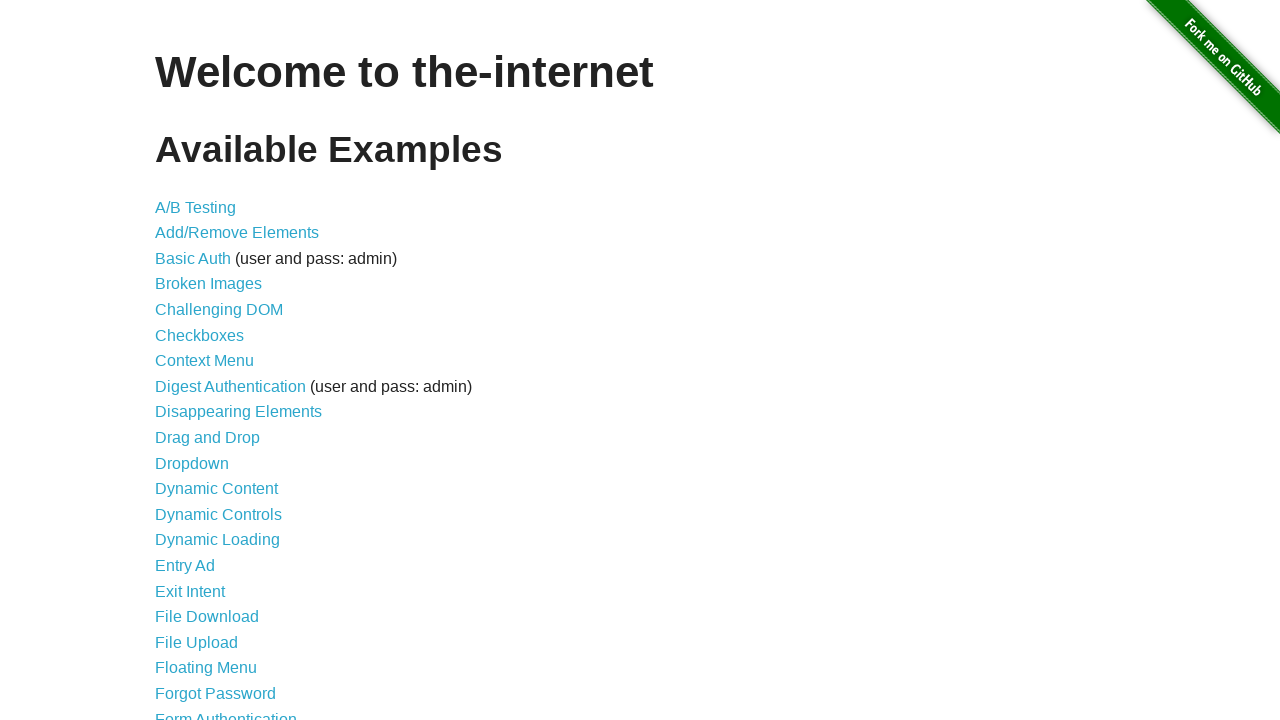

Clicked Dynamic Loading link at (218, 540) on internal:role=link[name="Dynamic Loading"s]
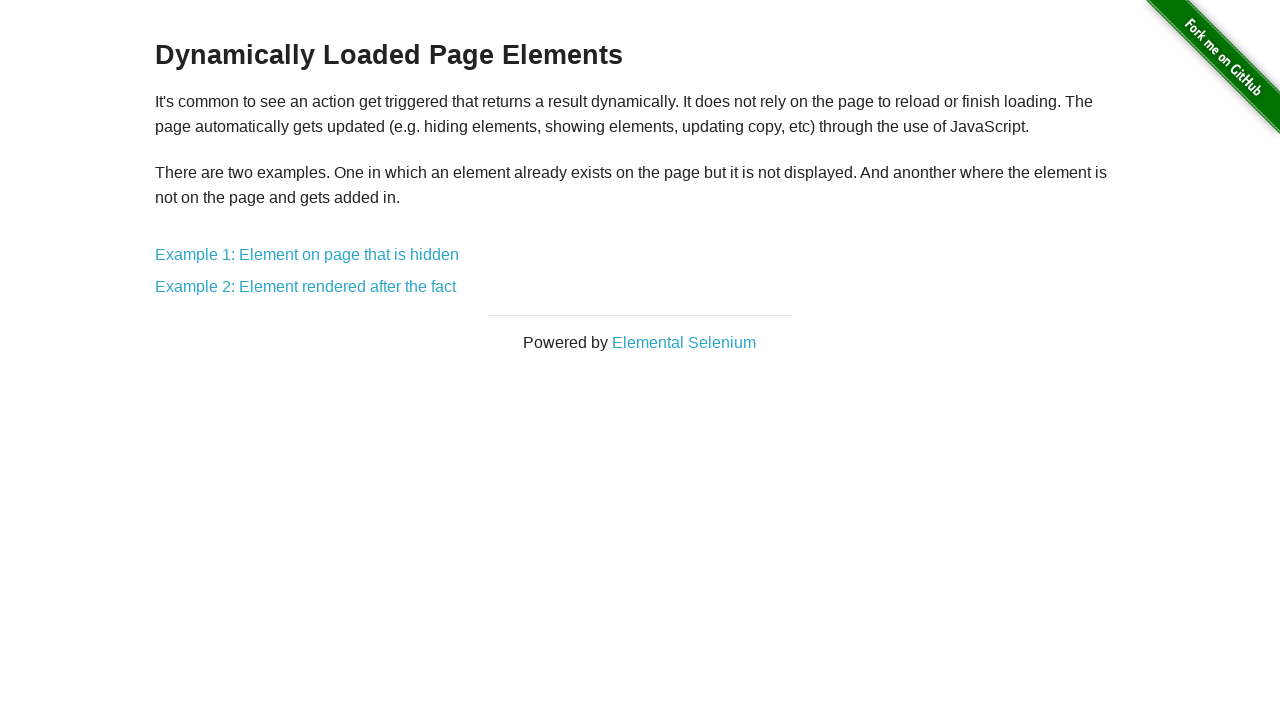

Clicked Example 1 link at (307, 255) on internal:role=link[name="Example 1"i]
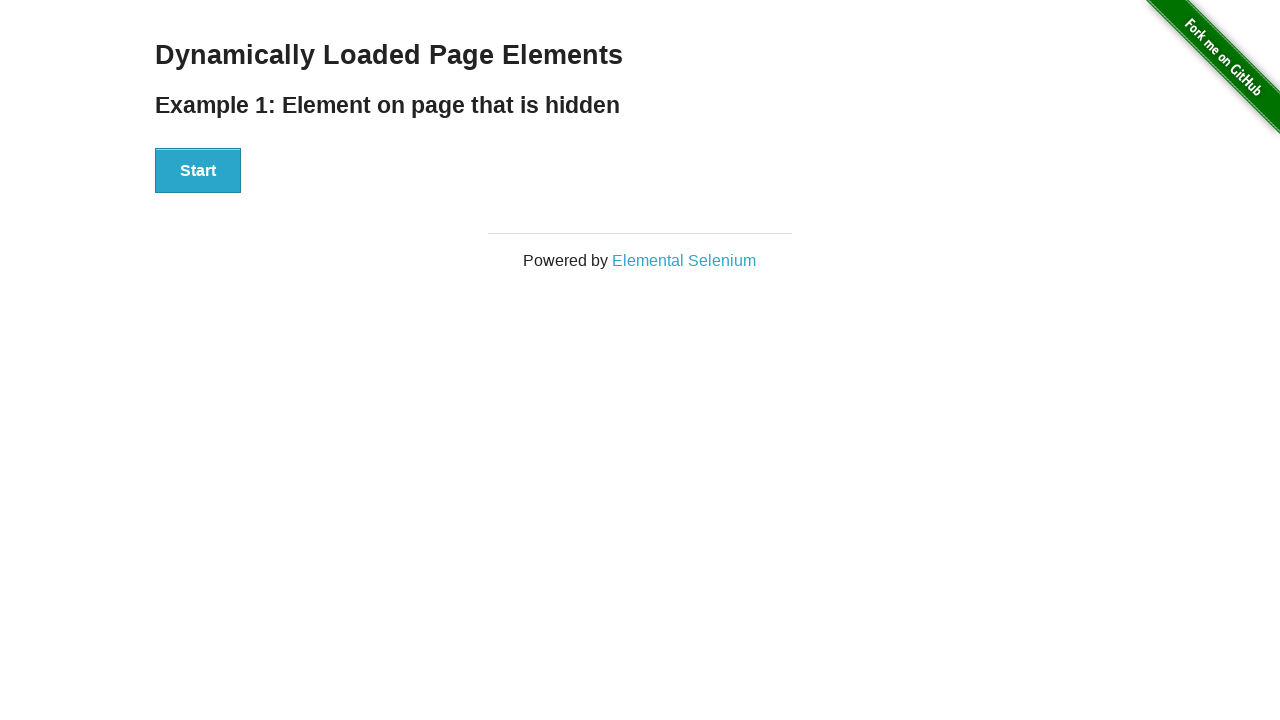

Clicked Start button to initiate dynamic loading at (198, 171) on internal:role=button[name="Start"i]
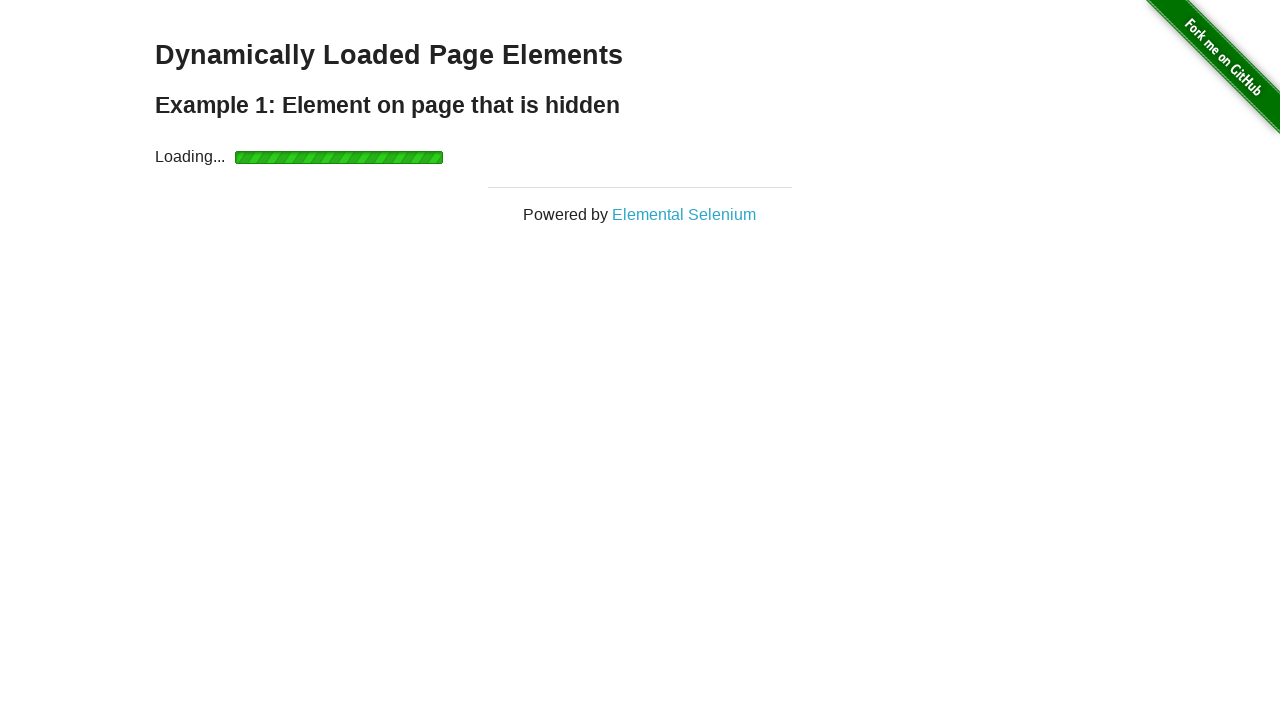

Waited for result element to become visible (timeout: 20000ms)
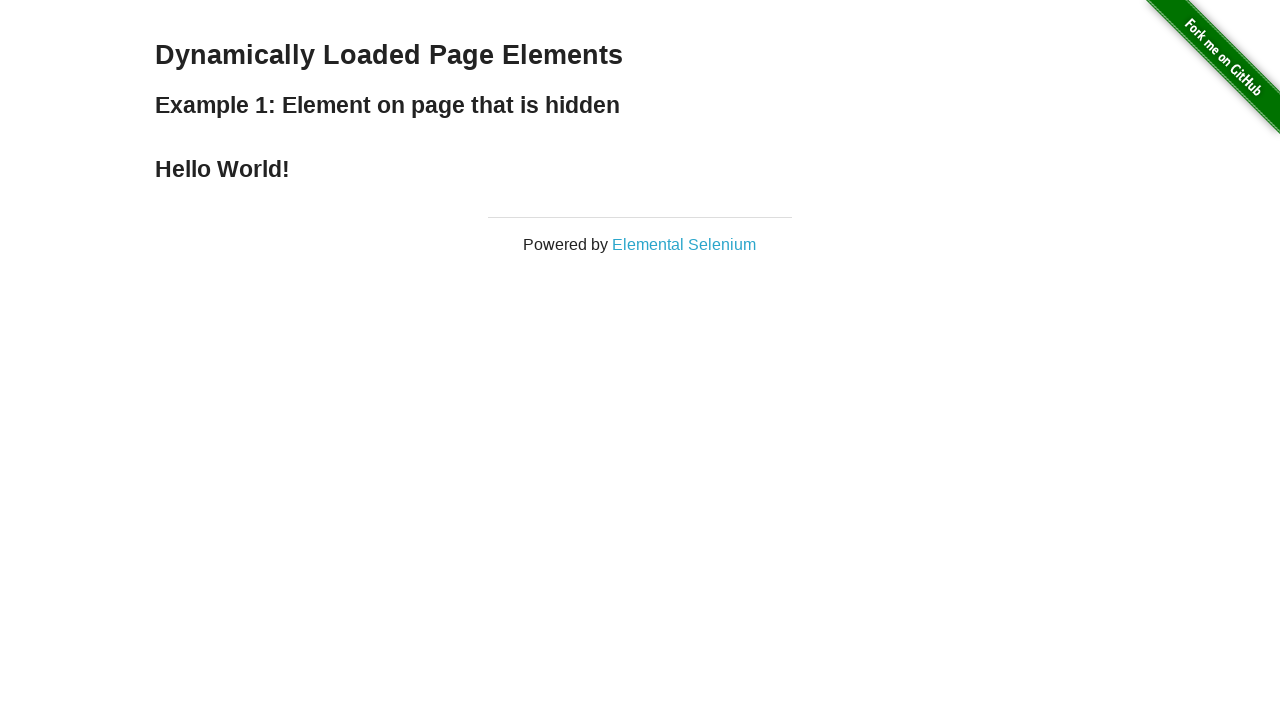

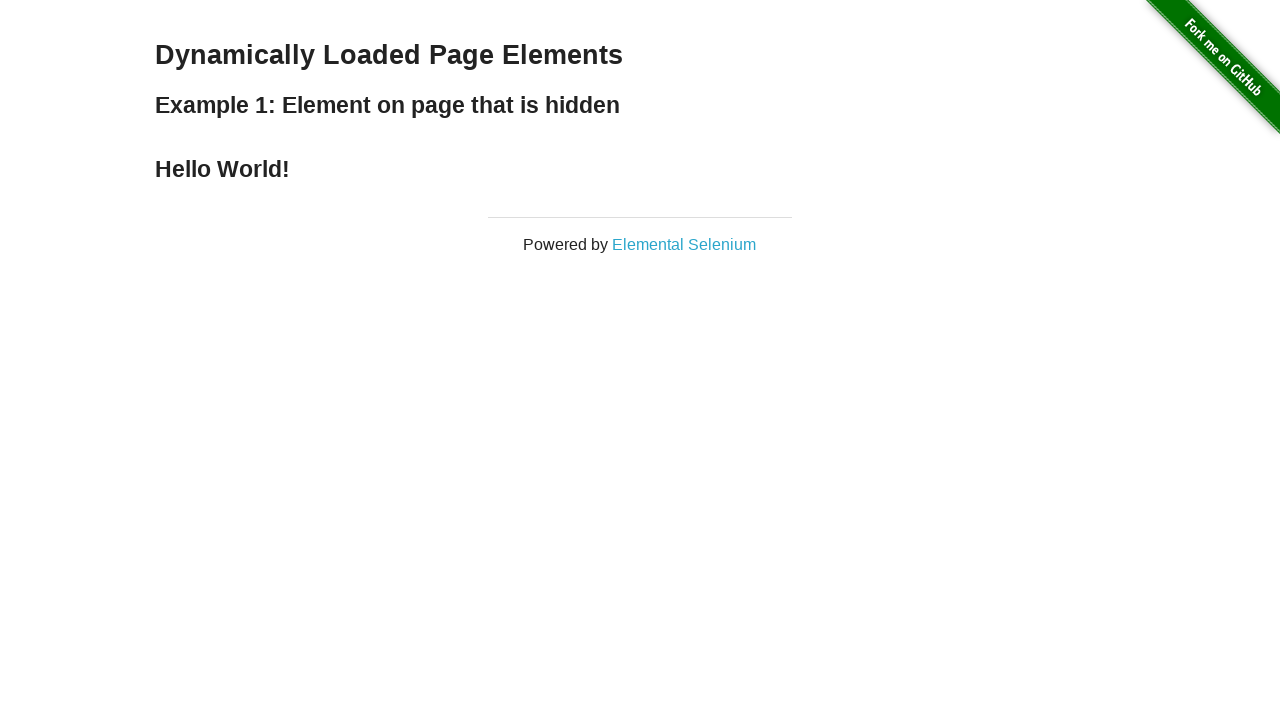